Navigates to the Nike homepage and maximizes the browser window to verify the page loads successfully.

Starting URL: https://www.nike.com/

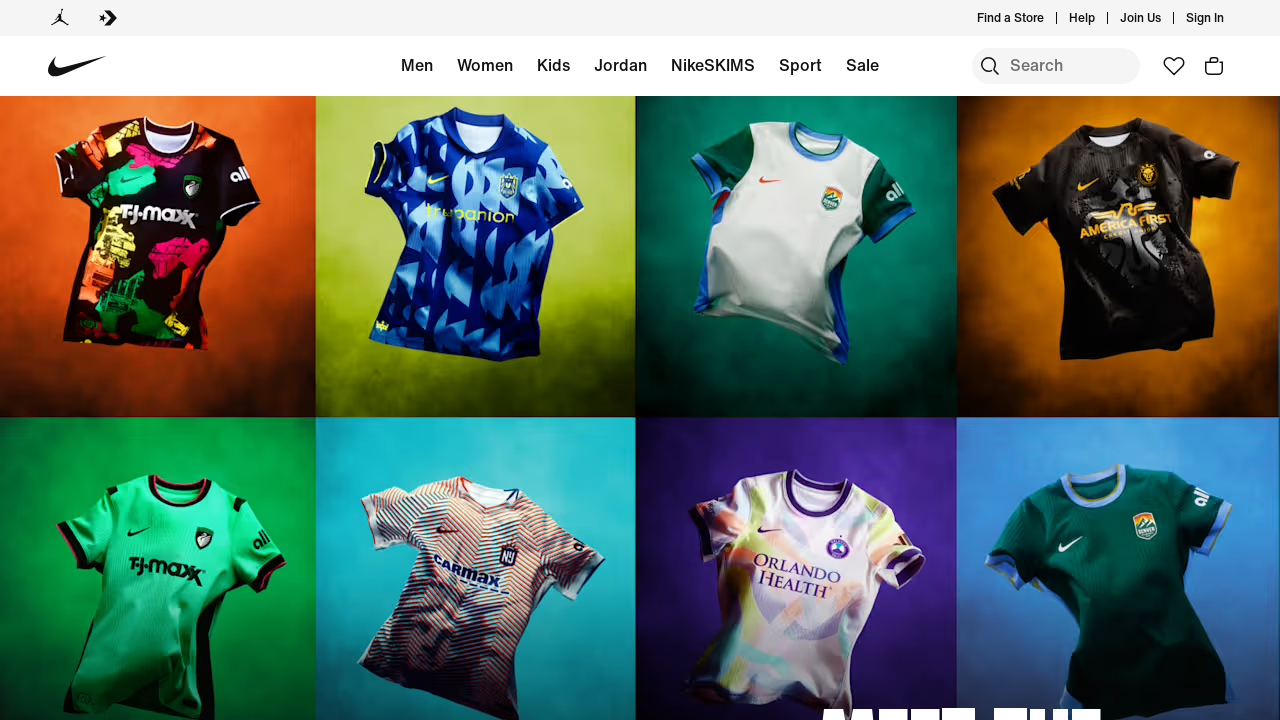

Navigated to Nike homepage
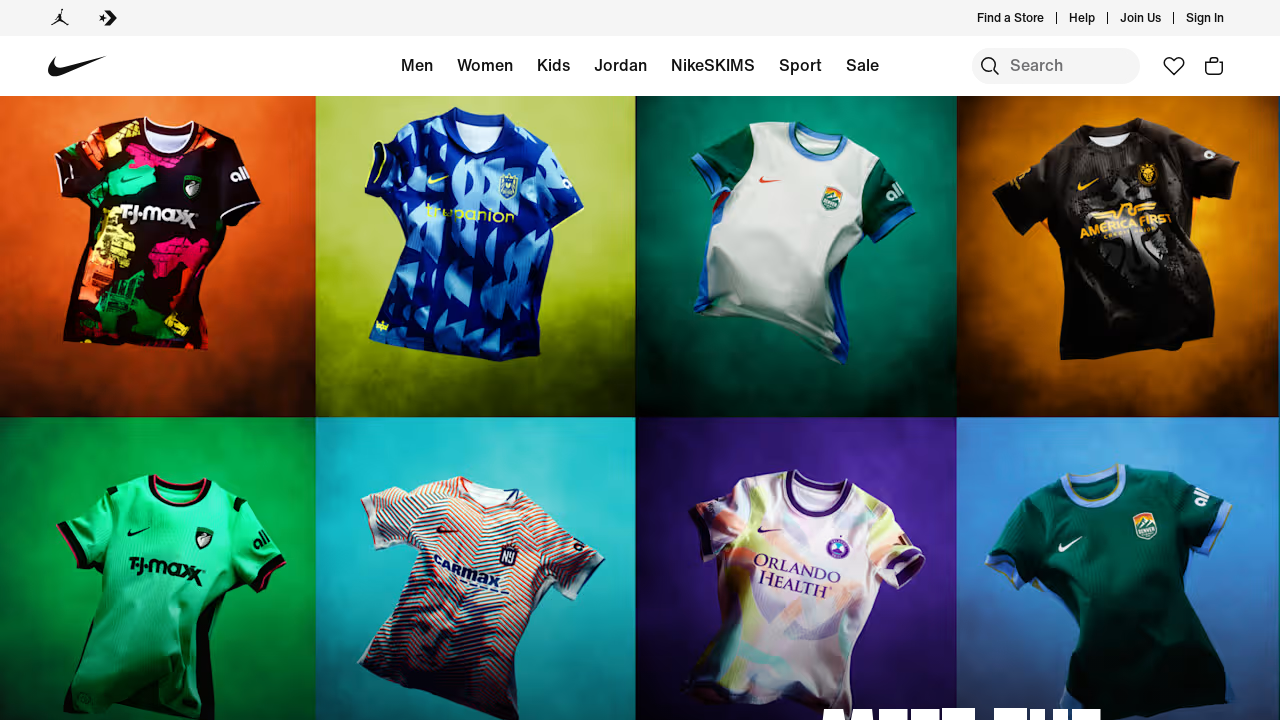

Maximized browser window to 1920x1080
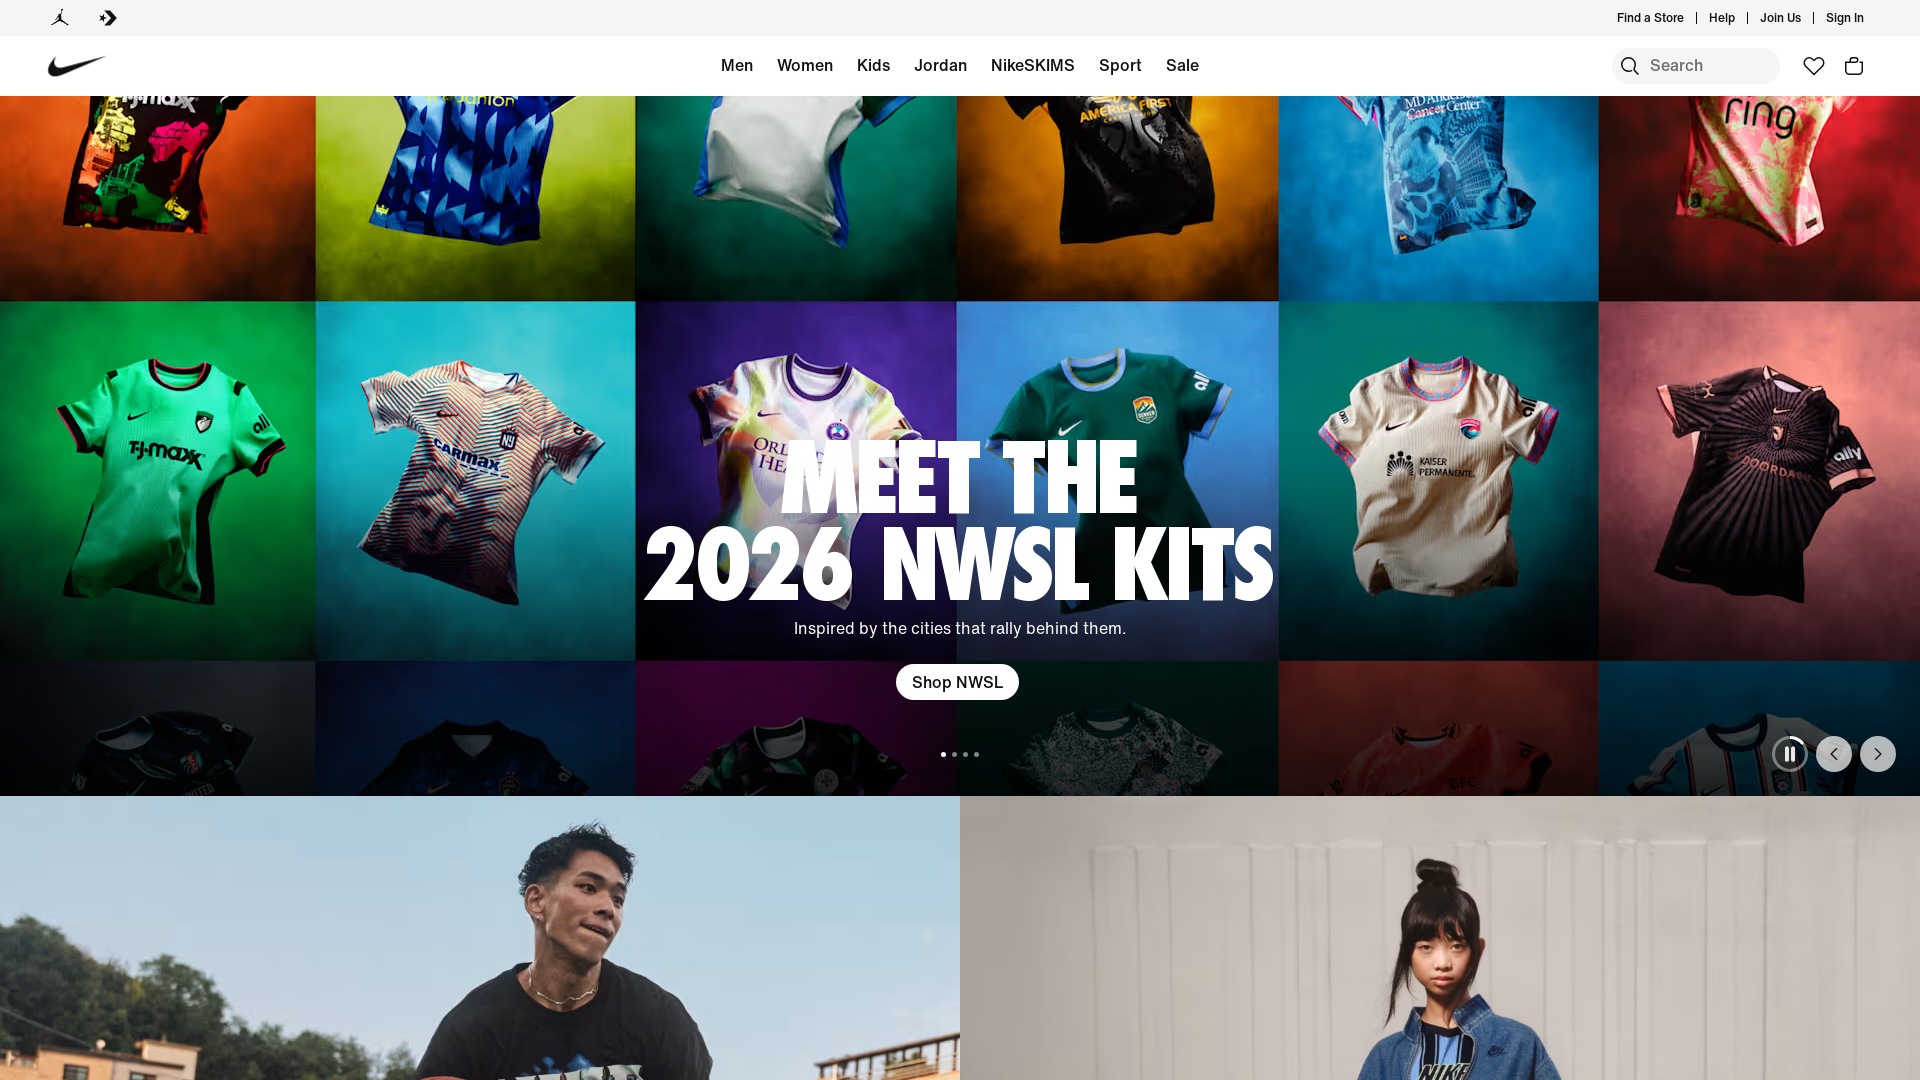

Page fully loaded and DOM content parsed
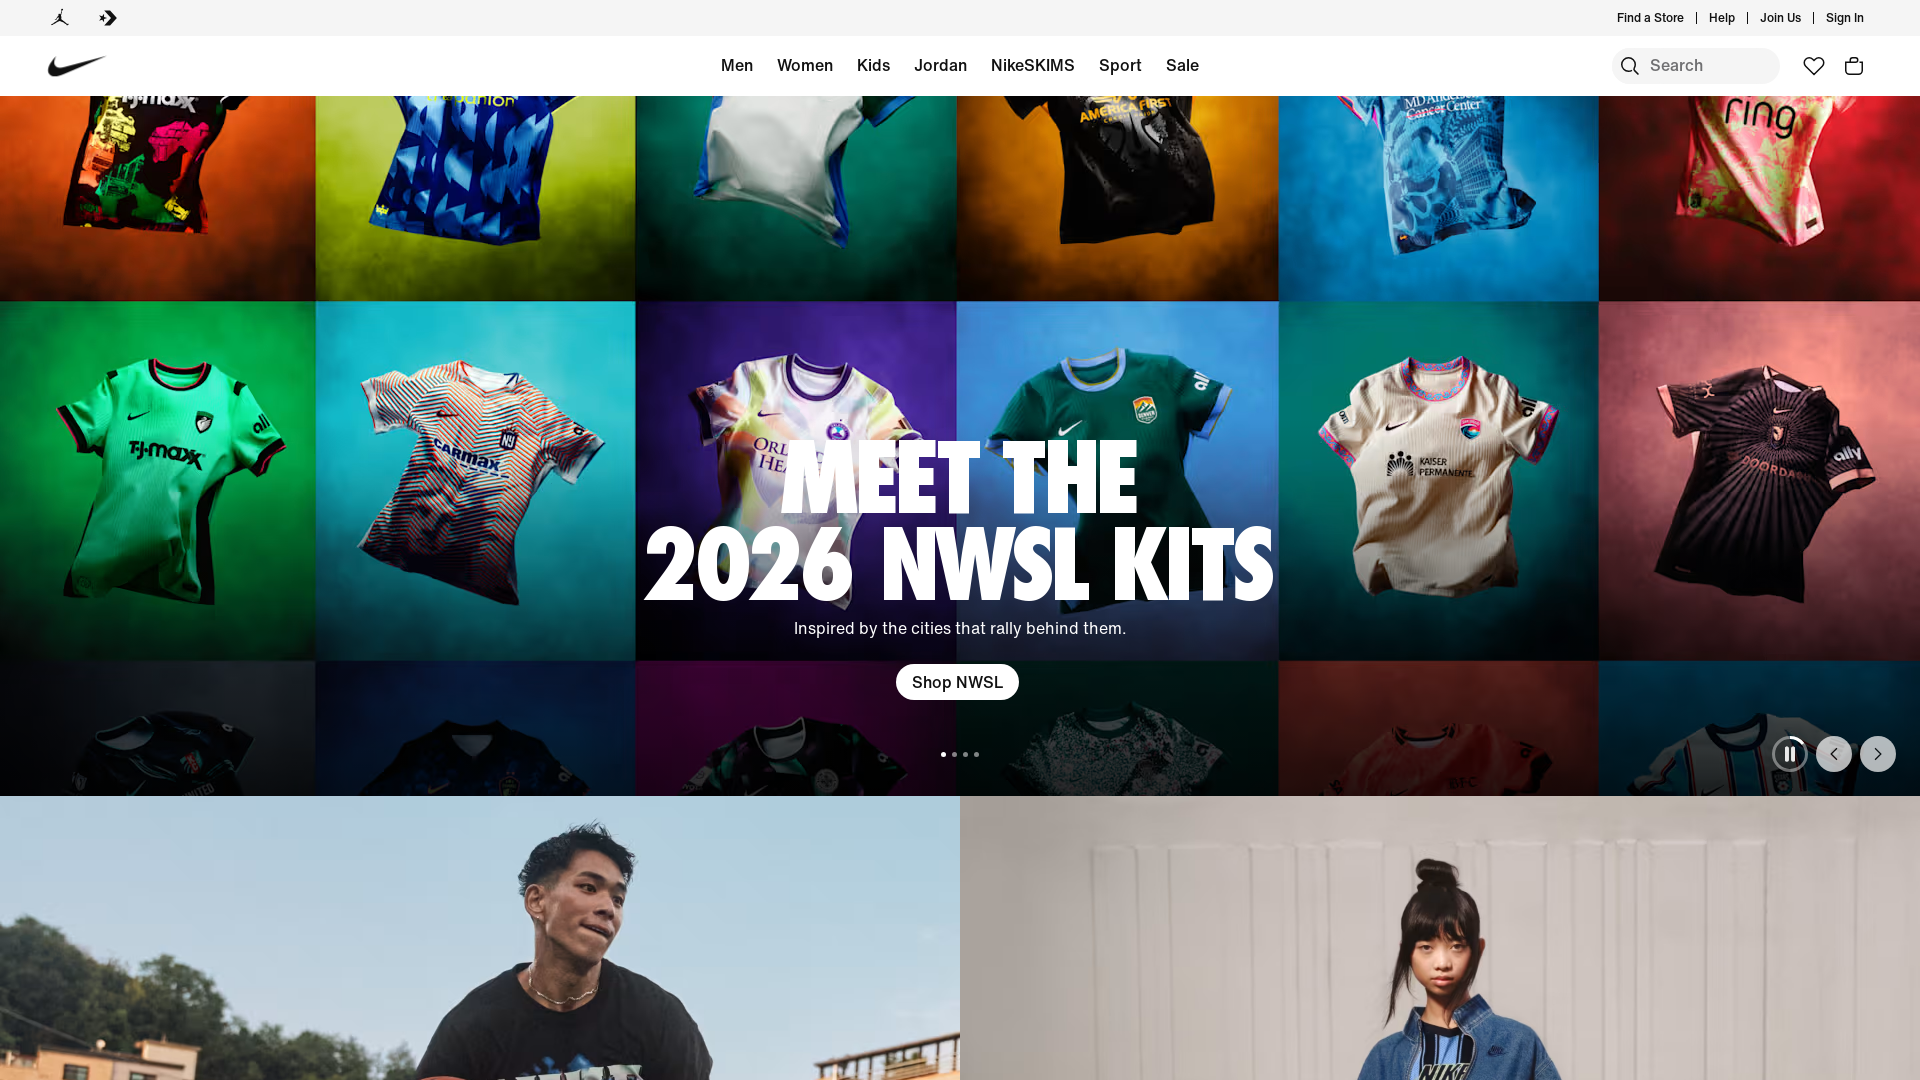

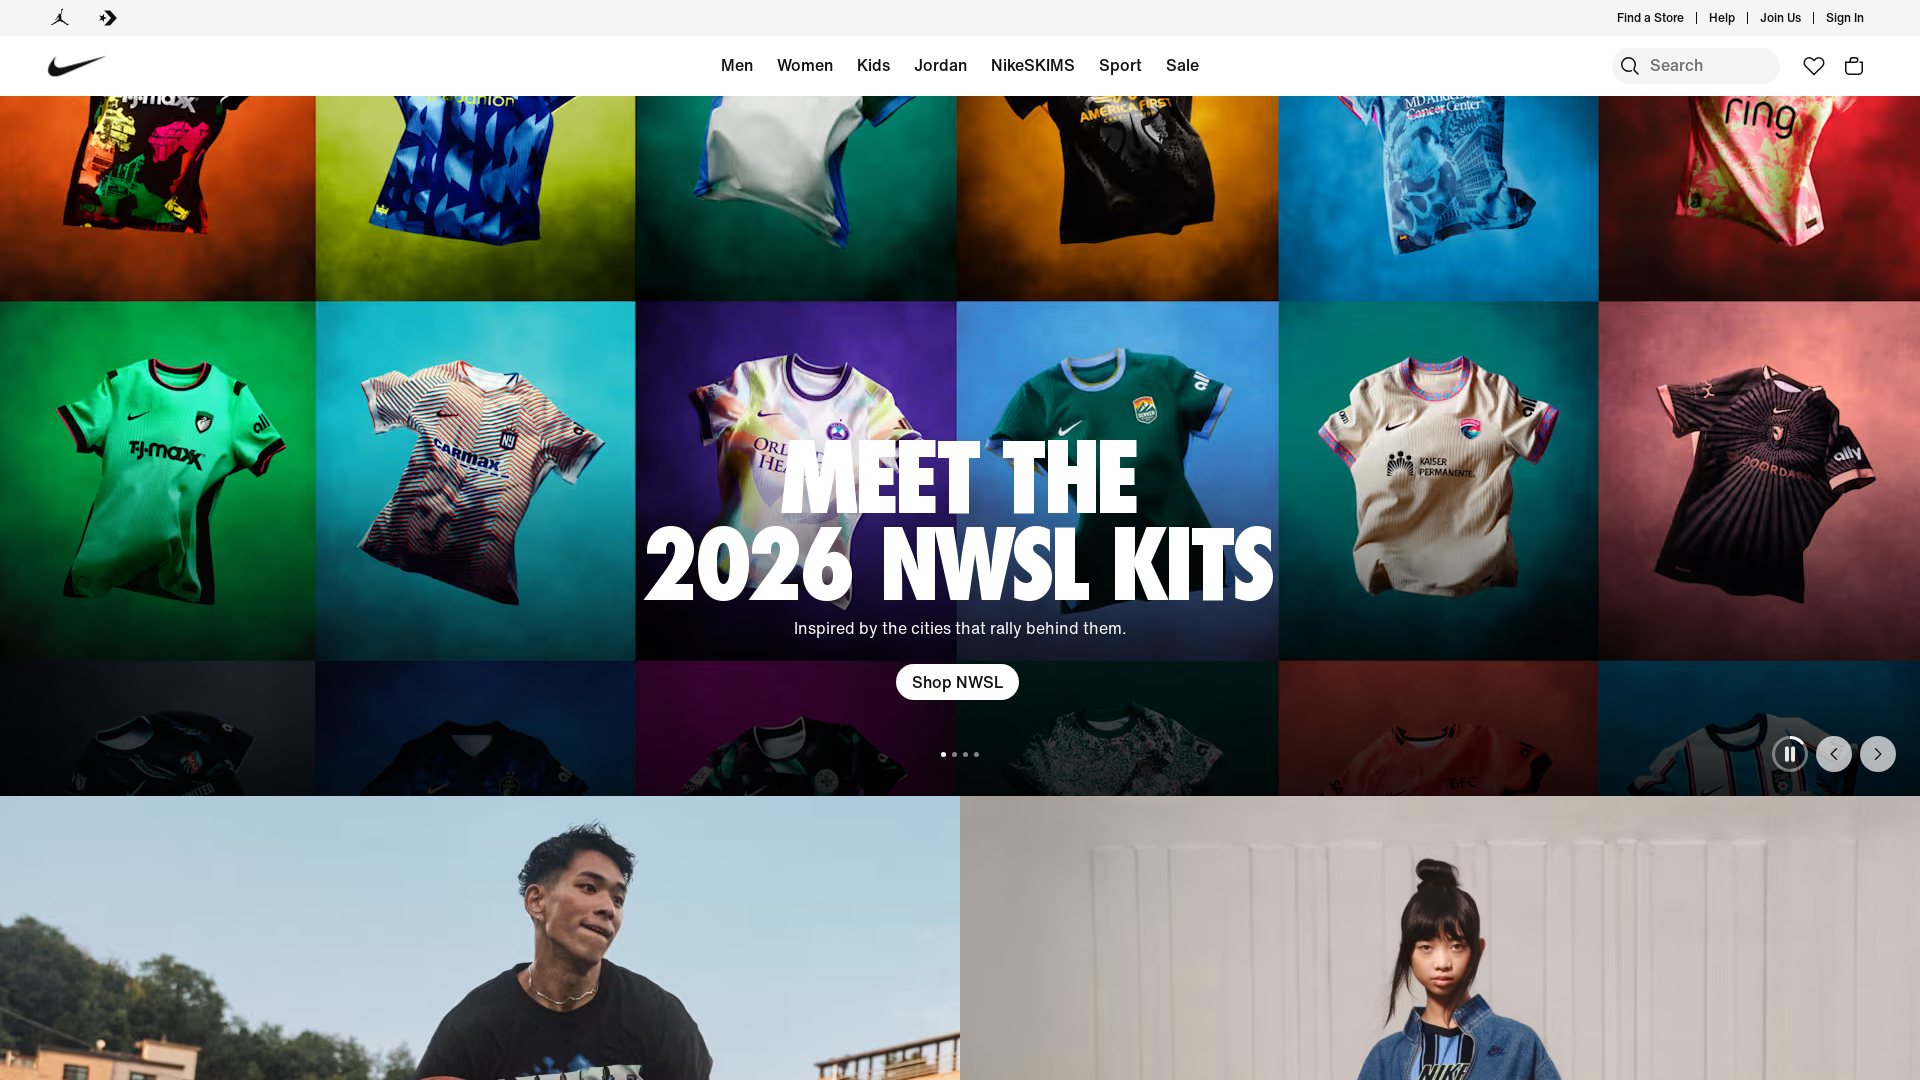